Tests dynamic element loading by clicking a start button and verifying that welcome text appears

Starting URL: https://syntaxprojects.com/dynamic-elements-loading.php

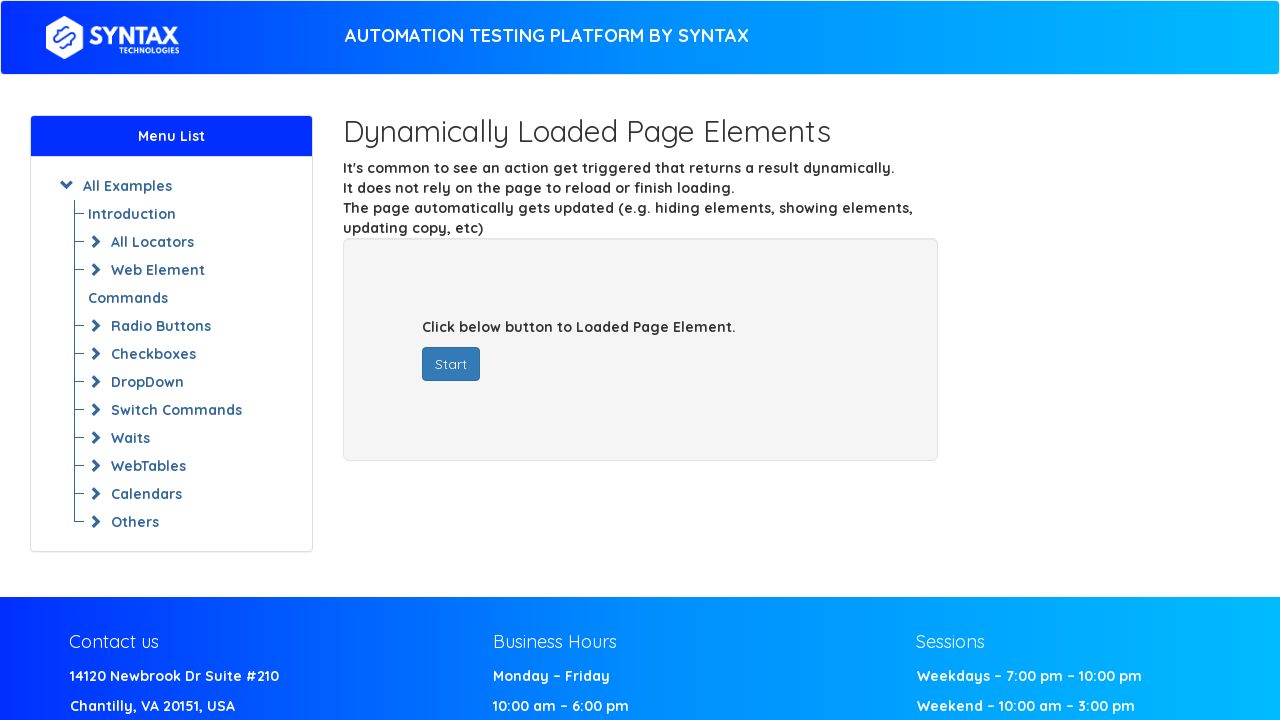

Clicked the start button to trigger dynamic content loading at (451, 364) on #startButton
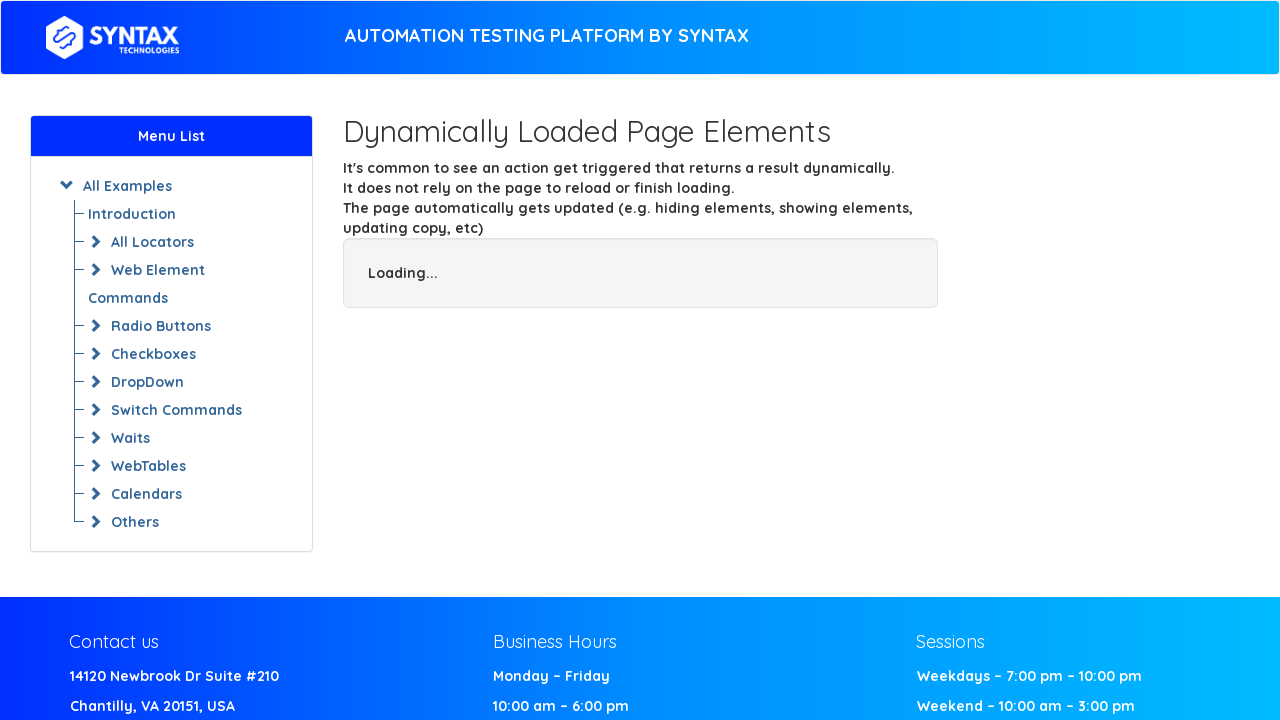

Waited for welcome text to appear
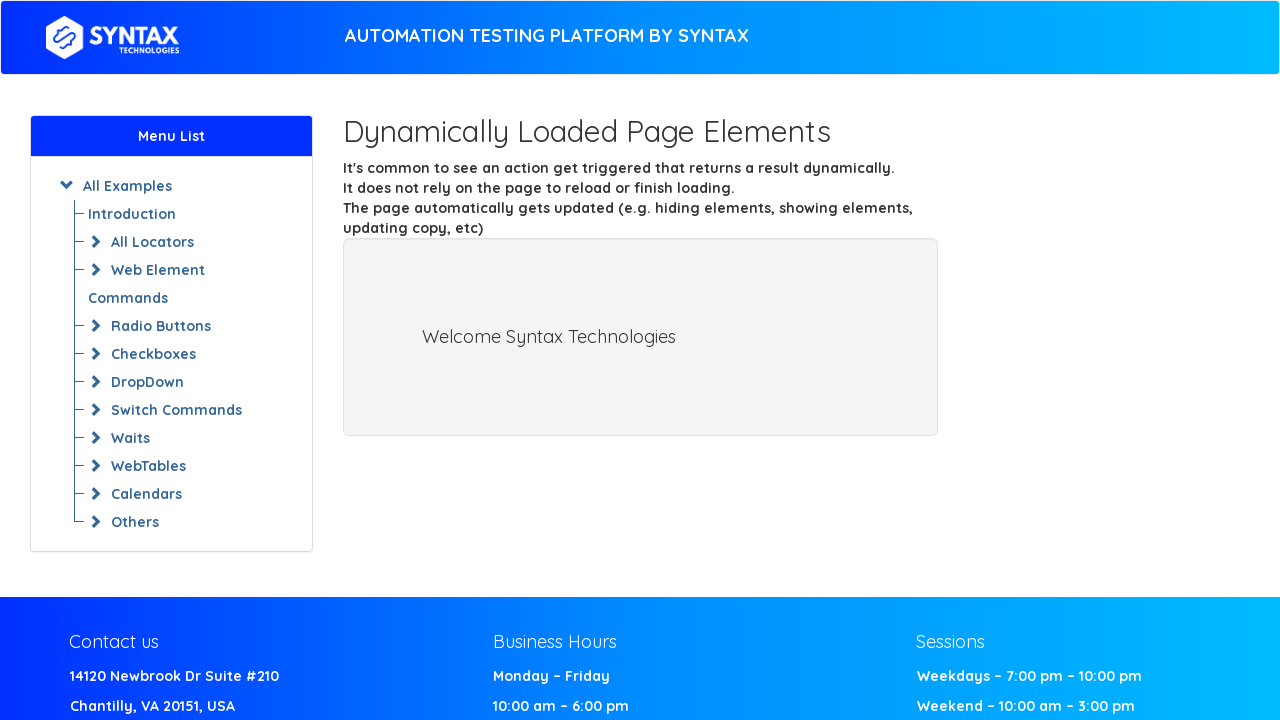

Located the welcome element
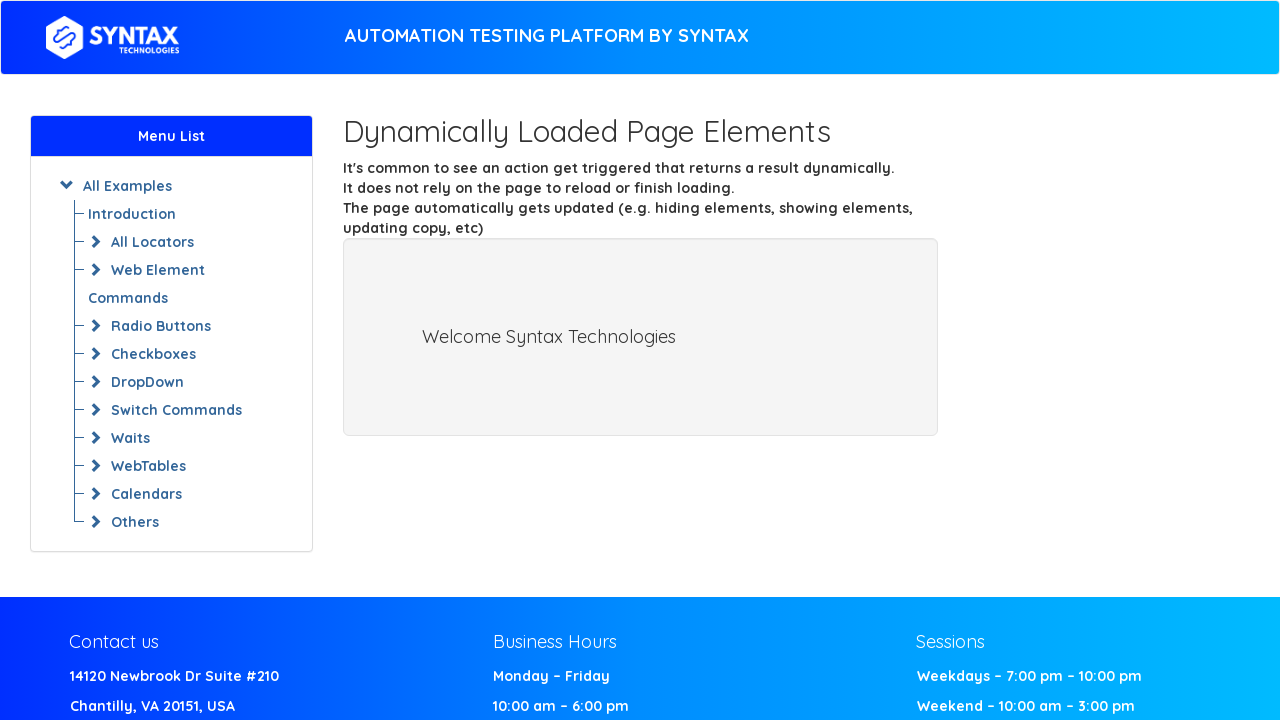

Retrieved text content from welcome element
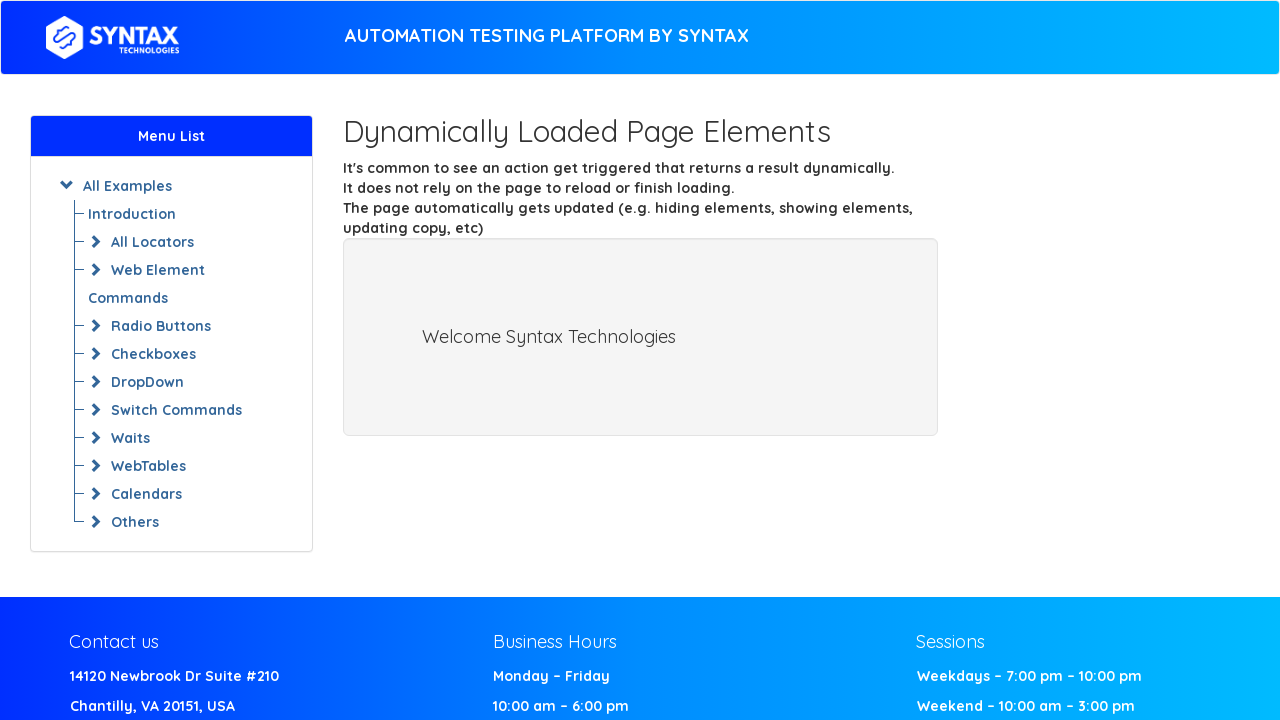

Verified welcome text: Welcome Syntax Technologies
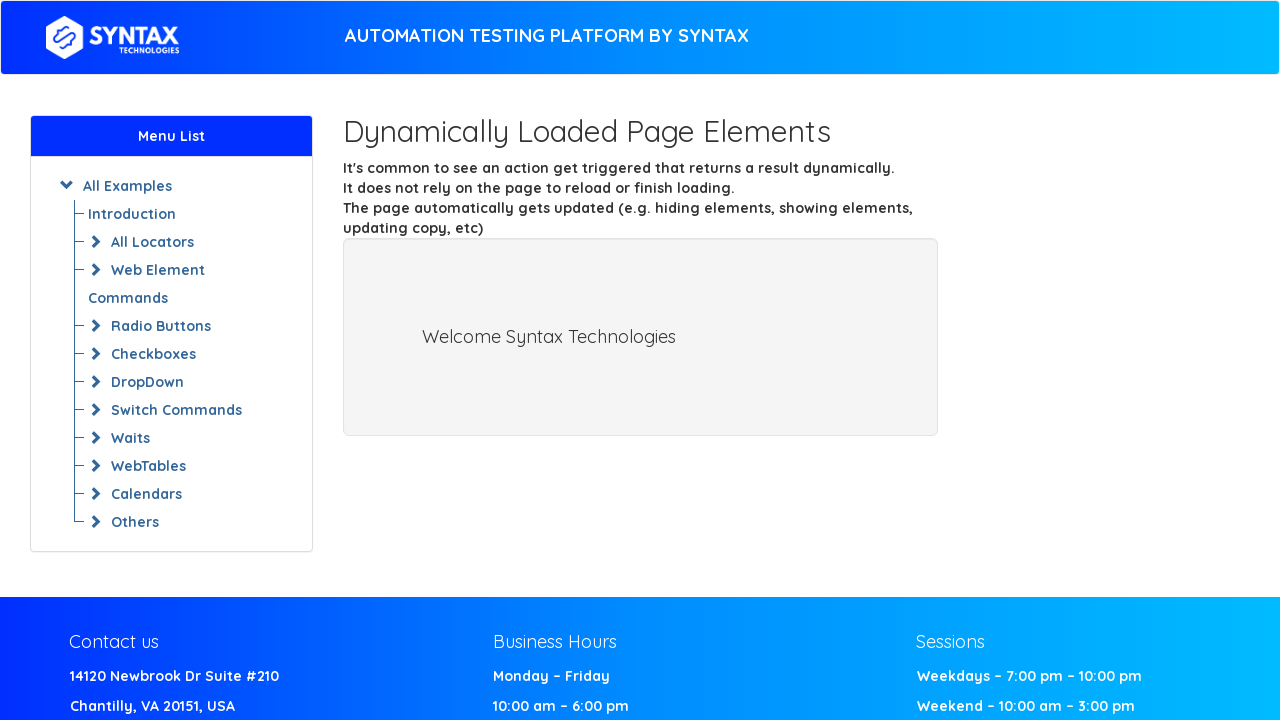

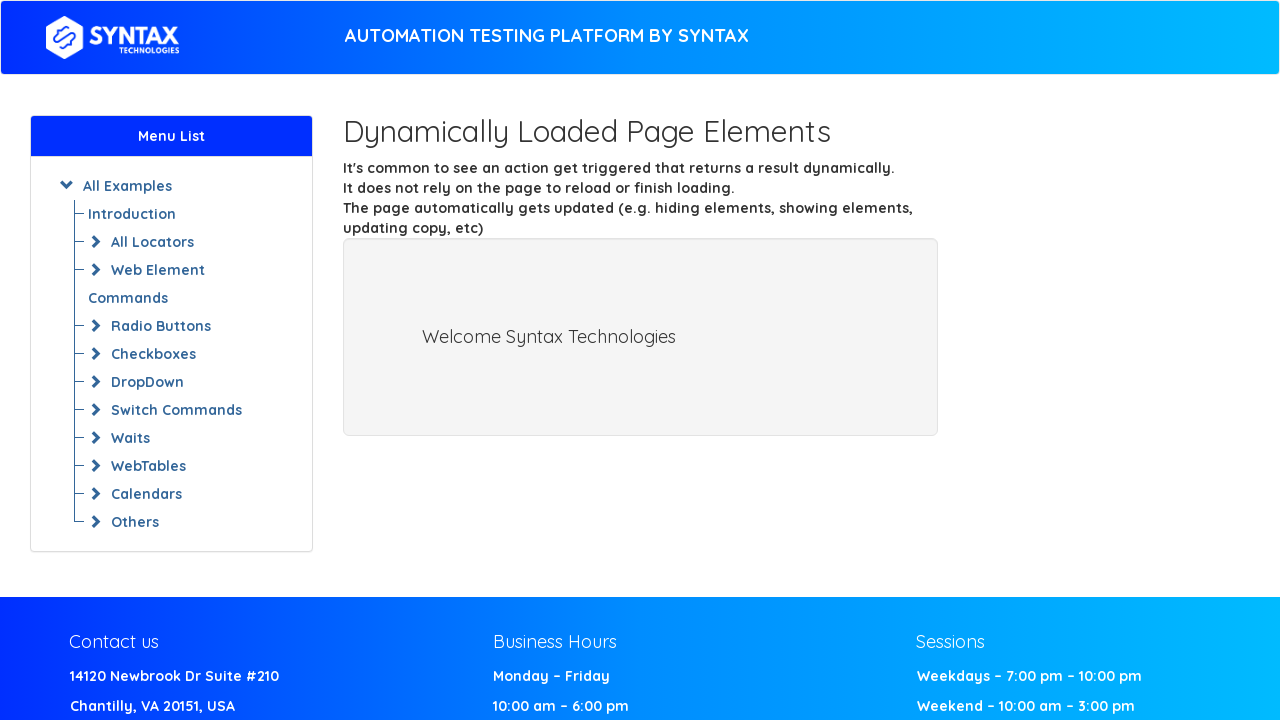